Tests iframe interaction by switching to an iframe, clearing existing text, entering new text in a text field, and verifying the entered text

Starting URL: https://the-internet.herokuapp.com/iframe

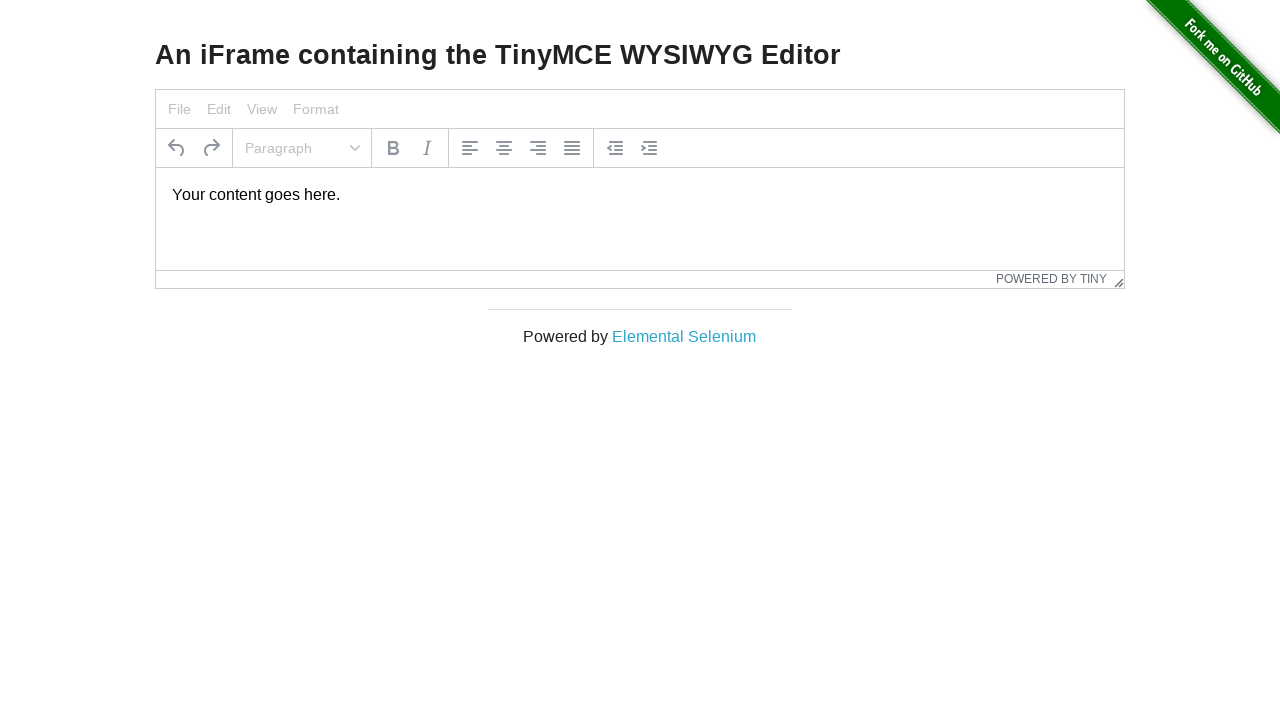

Switched to iframe 'mce_0_ifr'
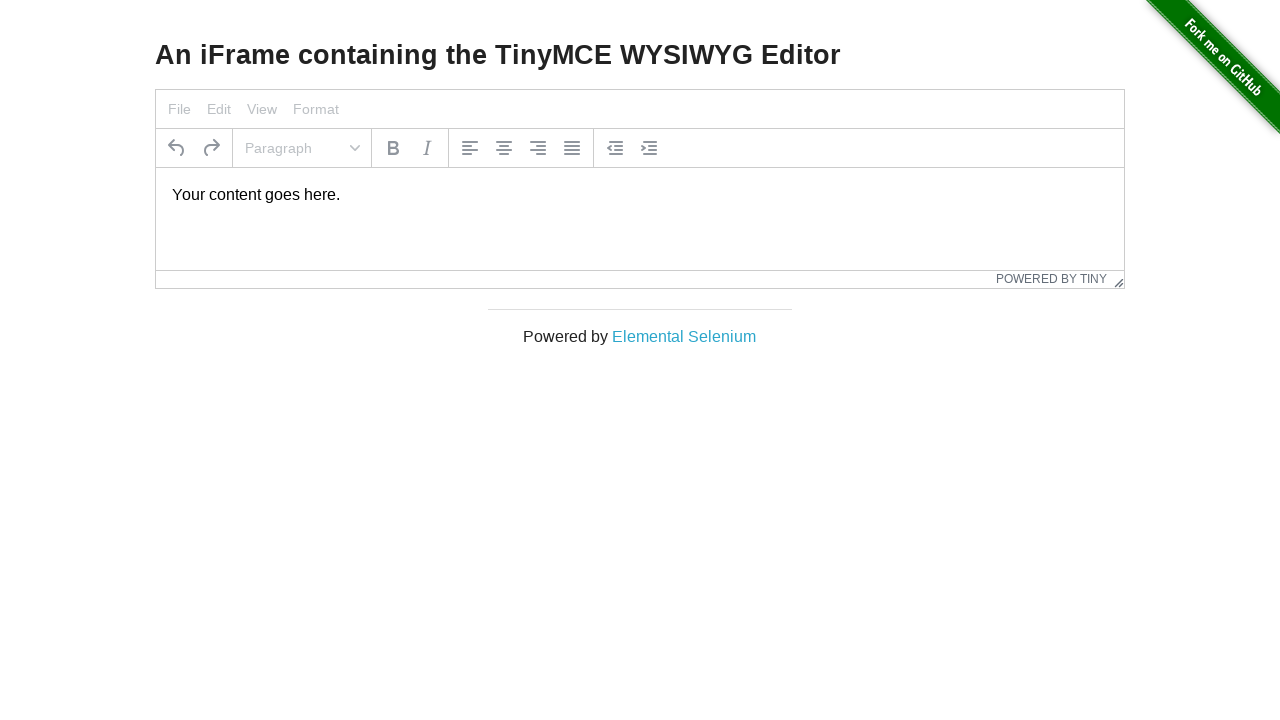

Located text field element within iframe
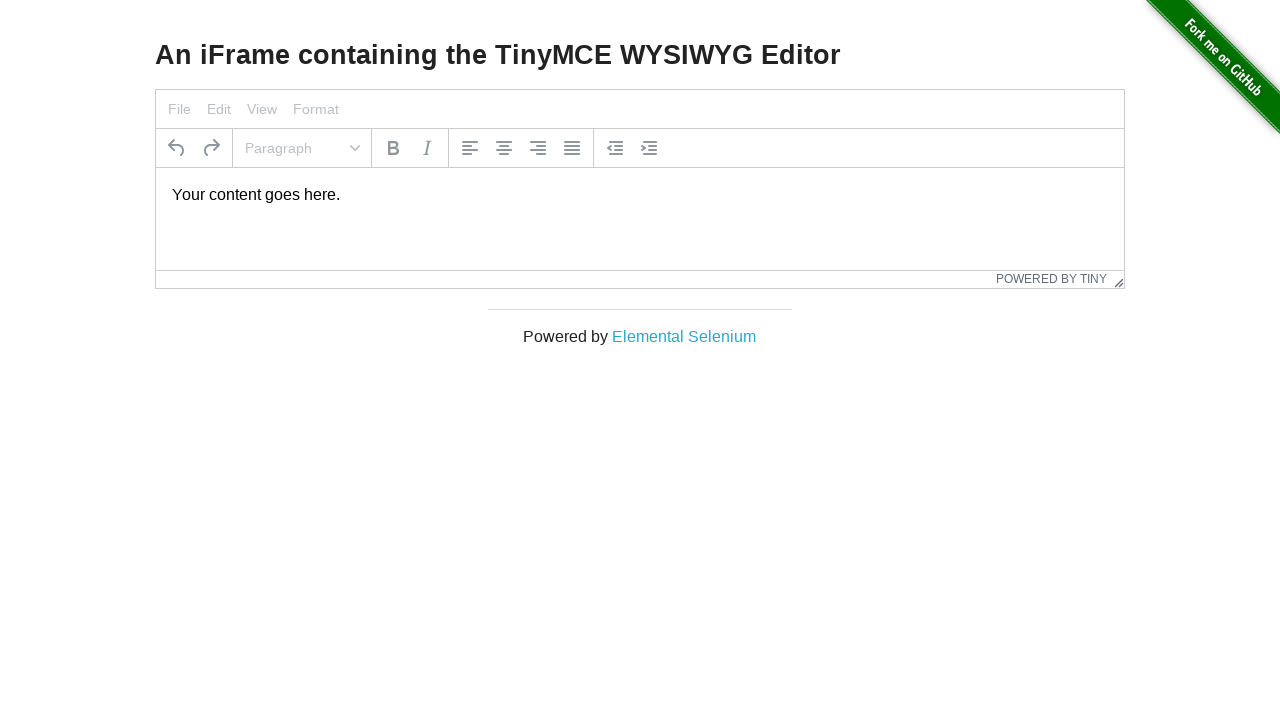

Clicked on text field to focus it at (640, 195) on p
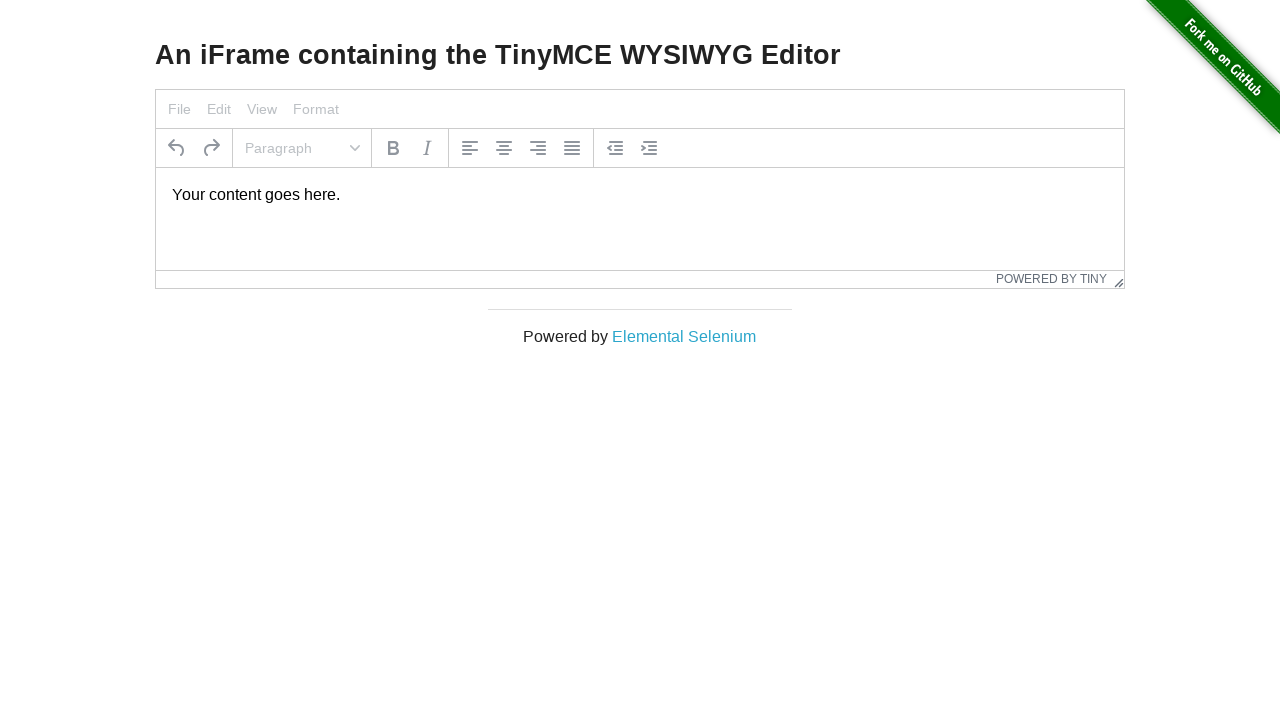

Selected all text in field with Ctrl+A on p
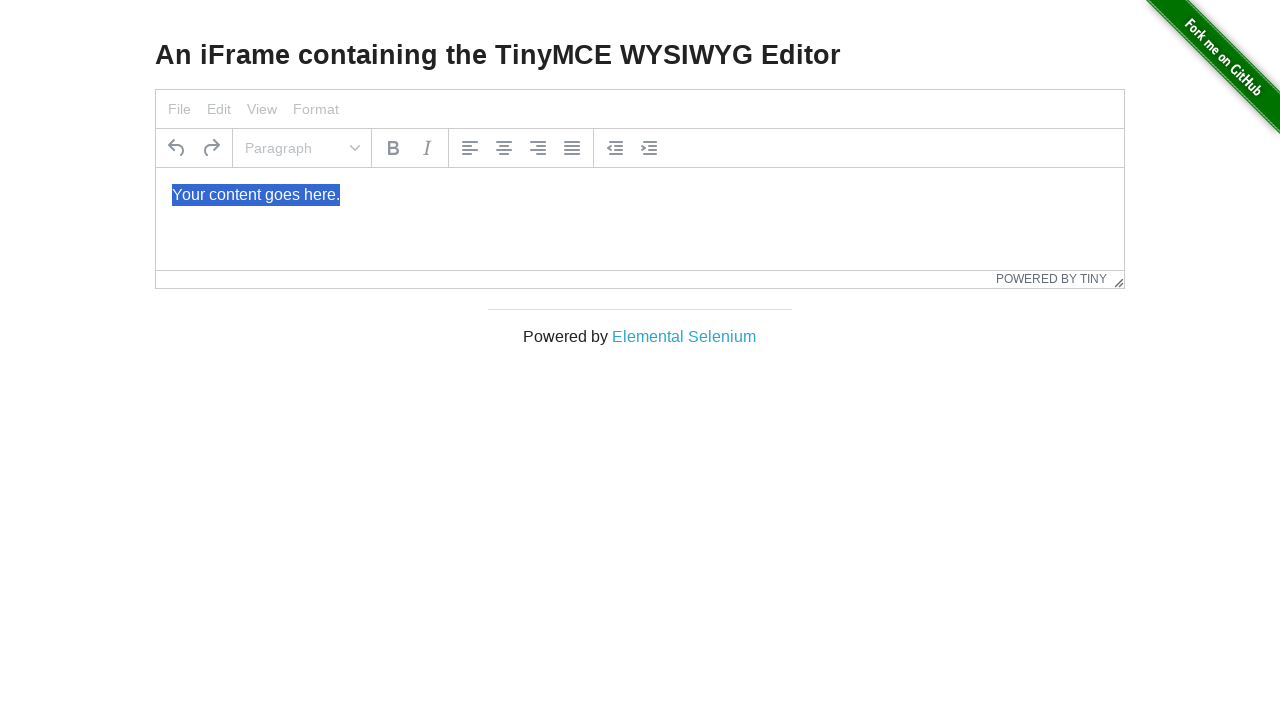

Deleted existing text from field on p
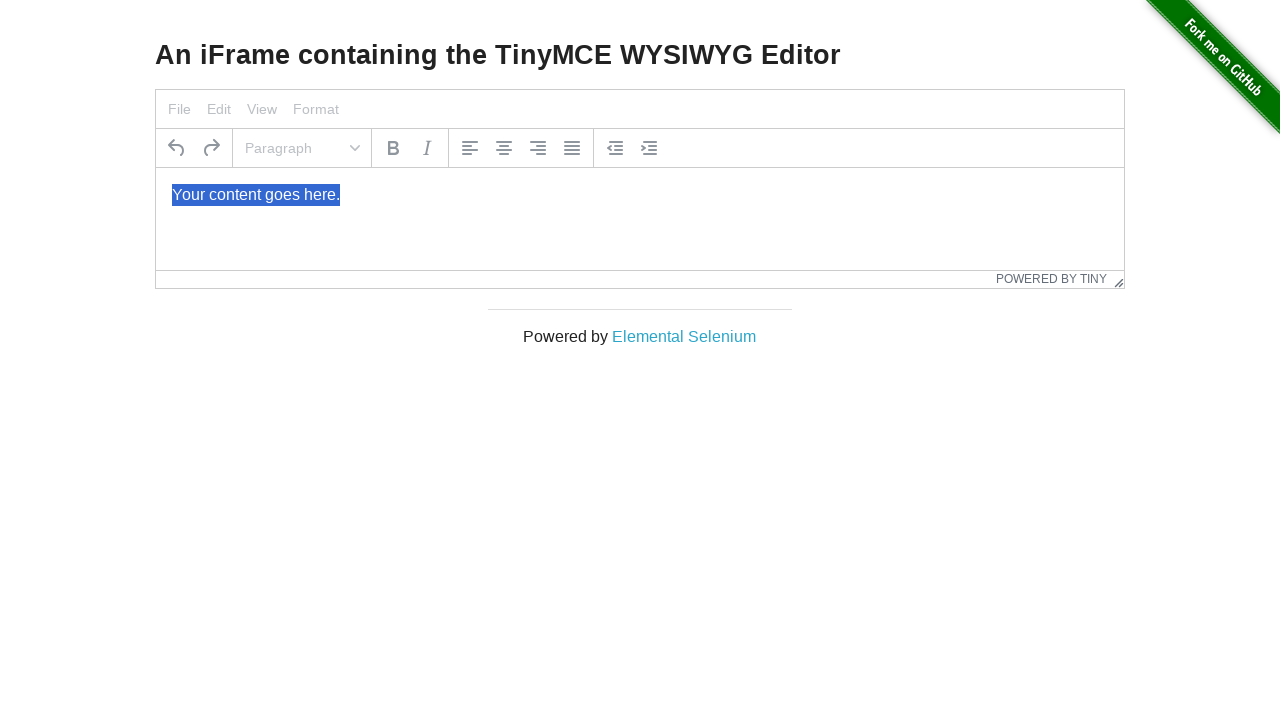

Typed new text: 'Hello from Techtorial class!!!' on p
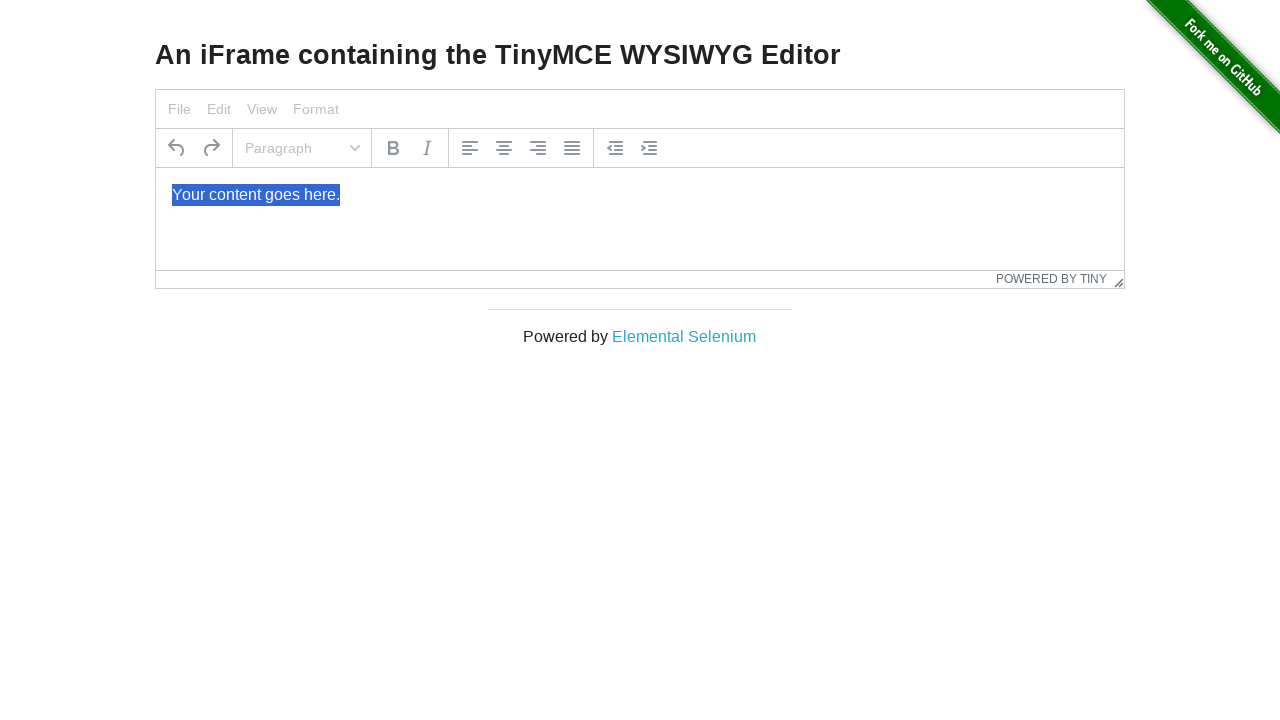

Verified text content in field: 'Your content goes here.'
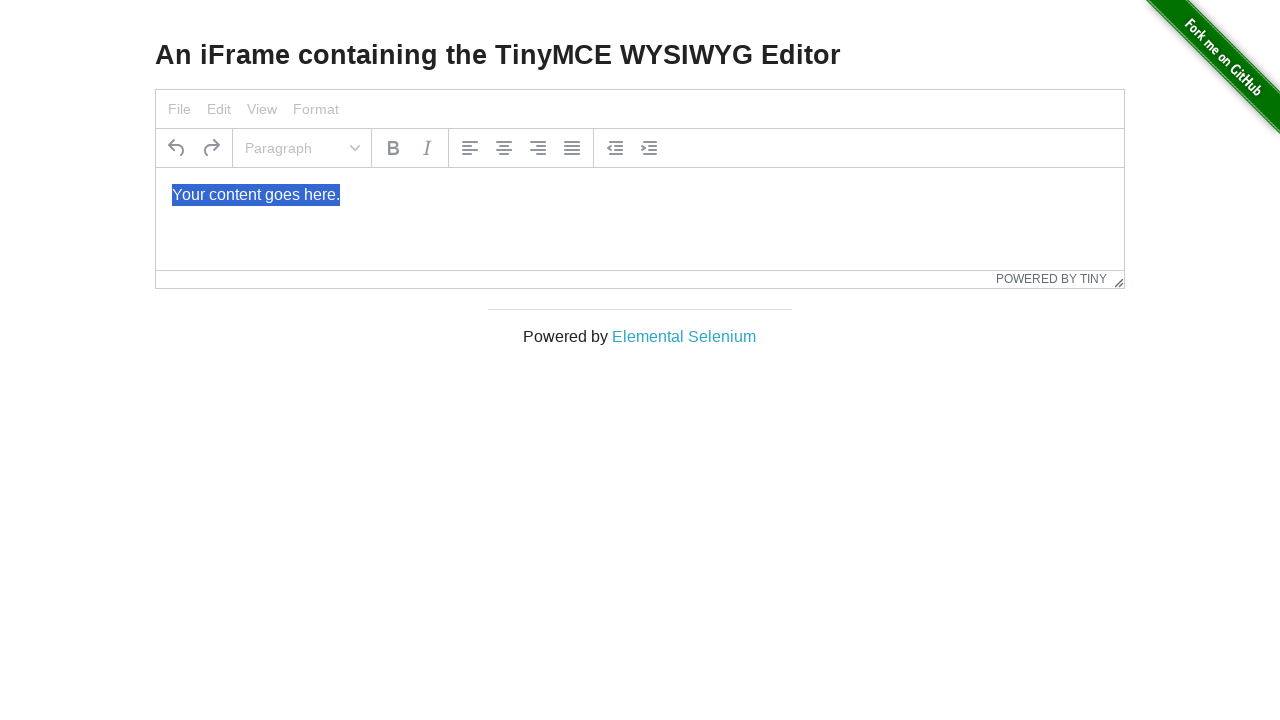

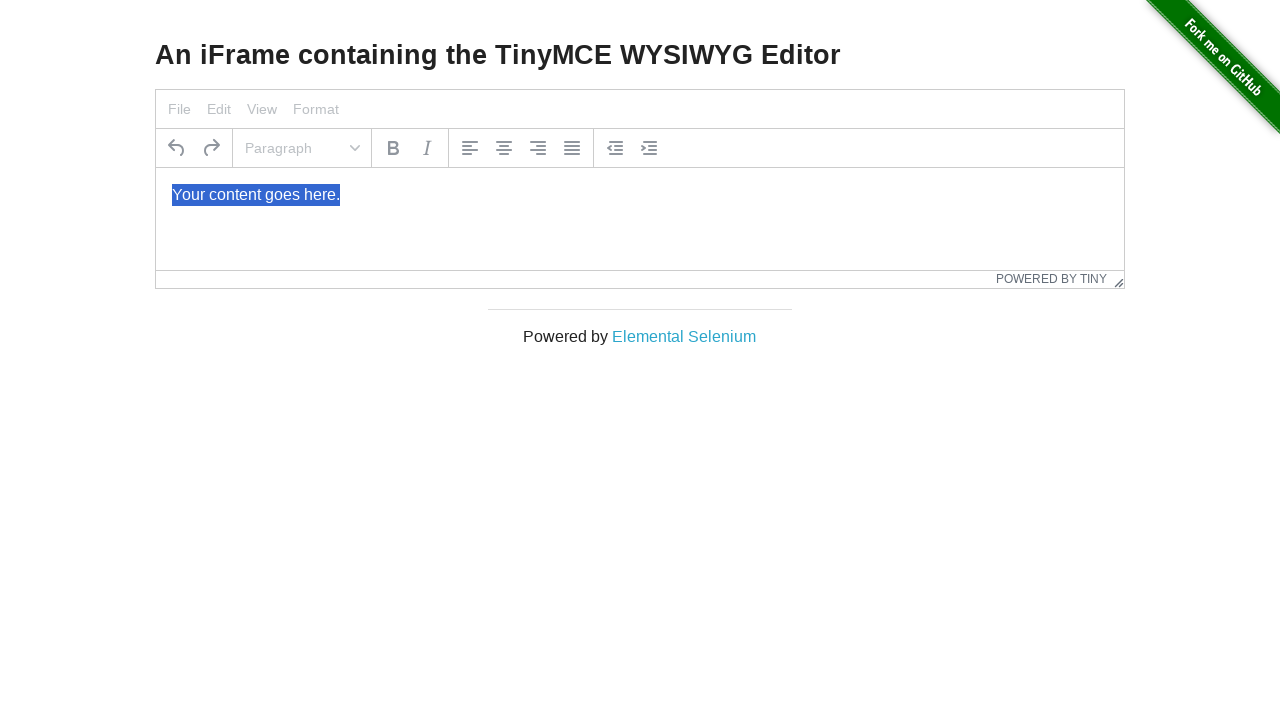